Tests alert functionality by typing a name, clicking alert button, then clicking confirm button

Starting URL: https://rahulshettyacademy.com/AutomationPractice/

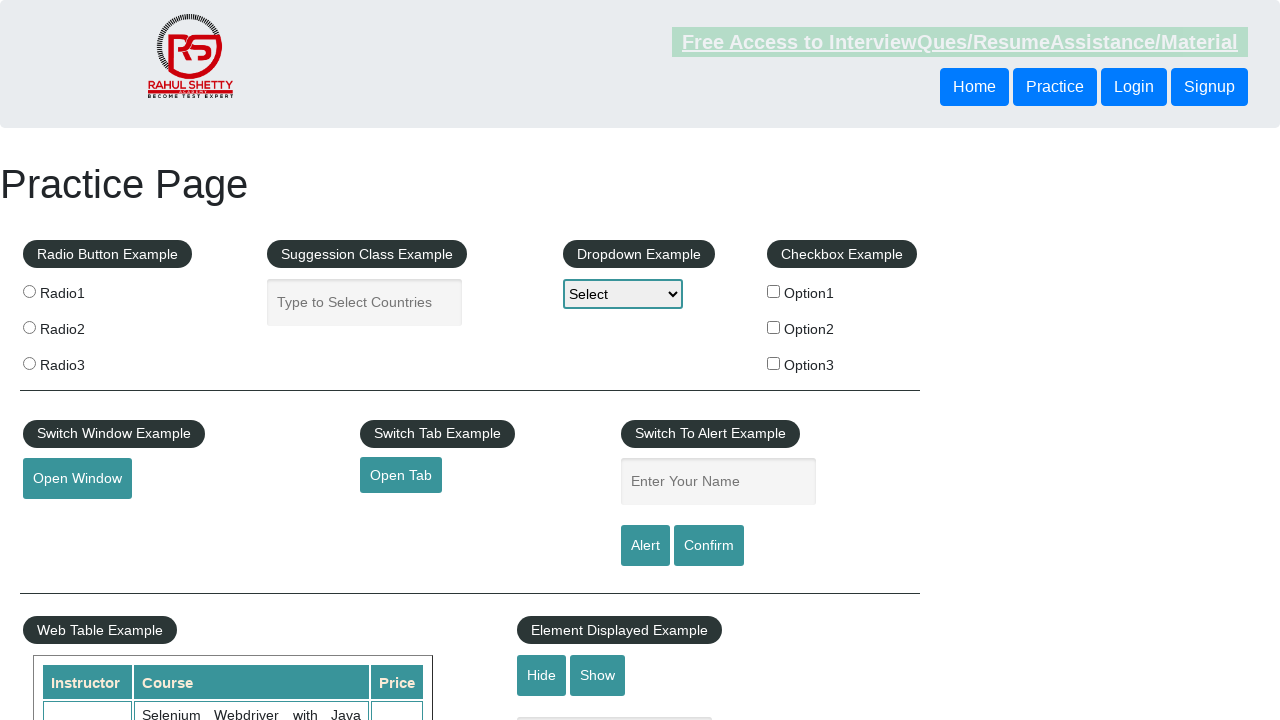

Waited for 'Switch To Alert Example' section to load
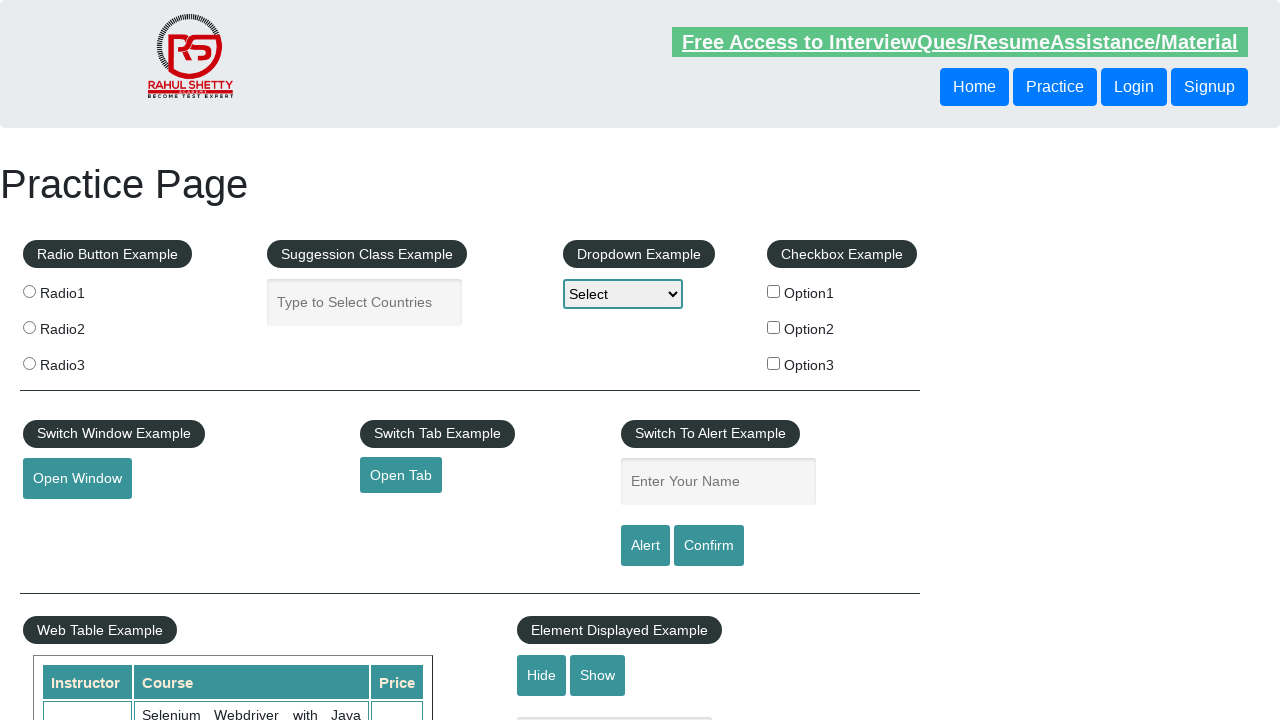

Filled name field with 'Alex Martinez' on #name
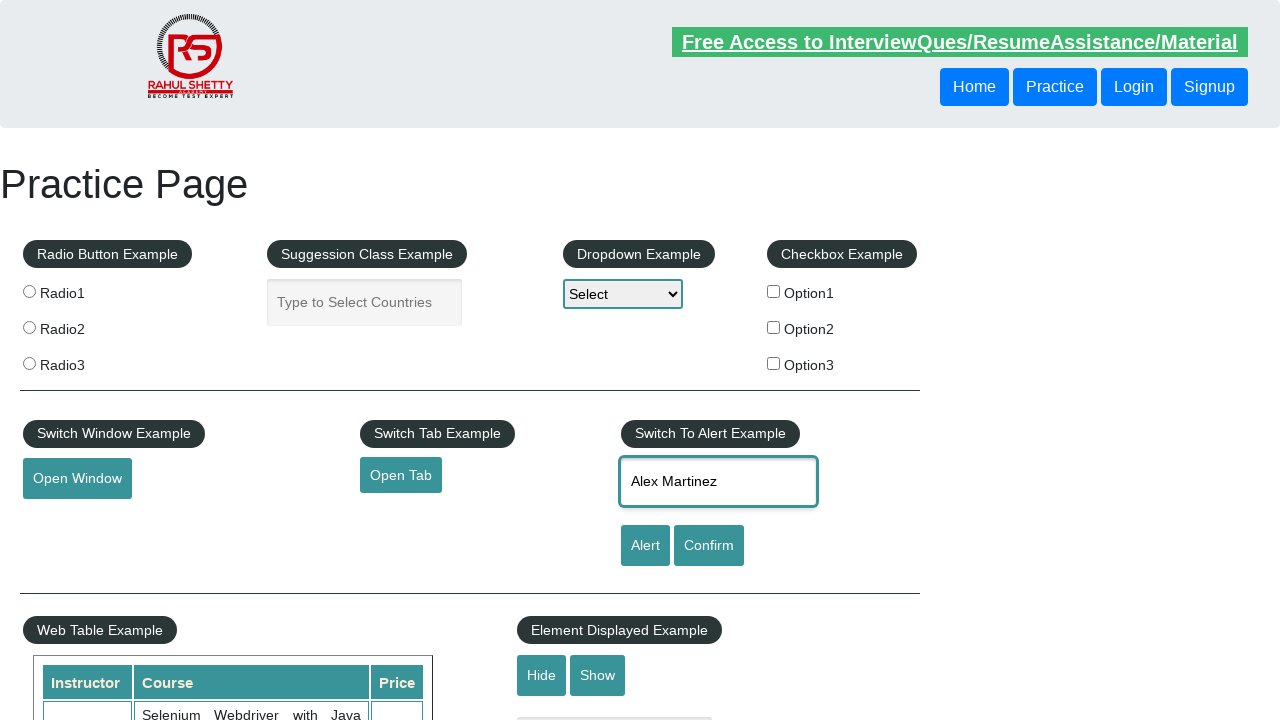

Set up dialog handler to accept alerts
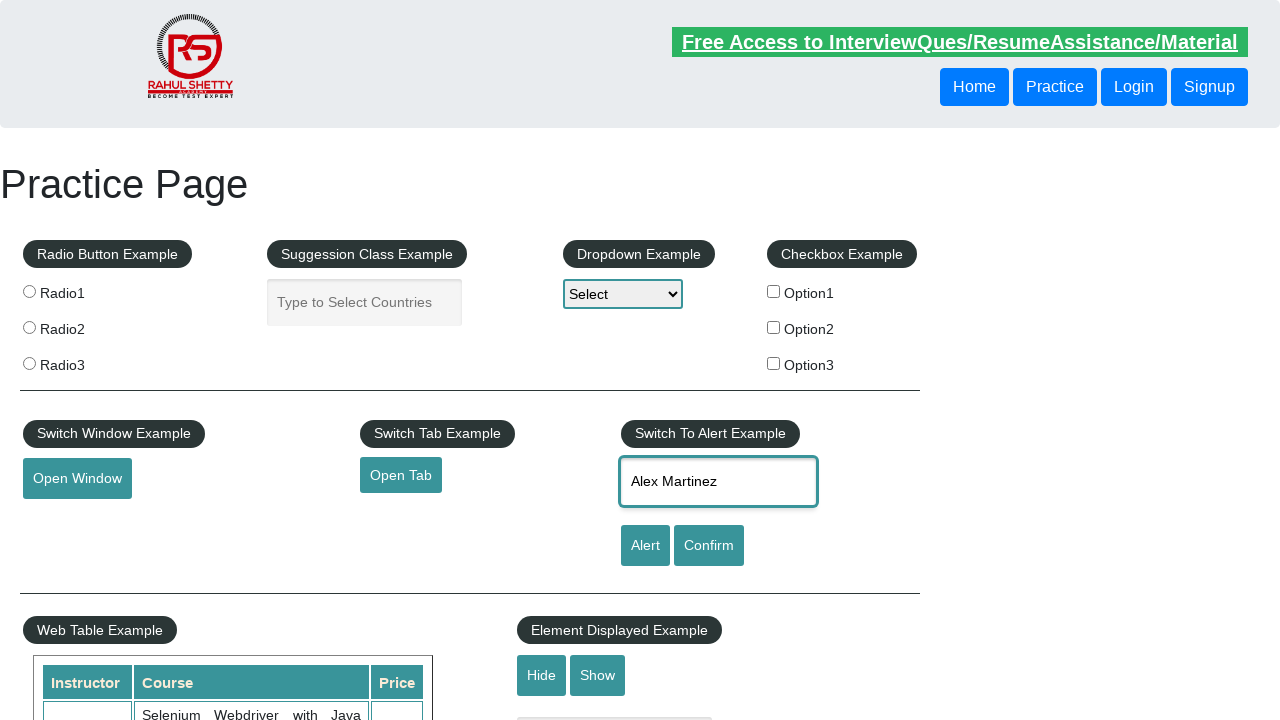

Clicked alert button at (645, 546) on #alertbtn
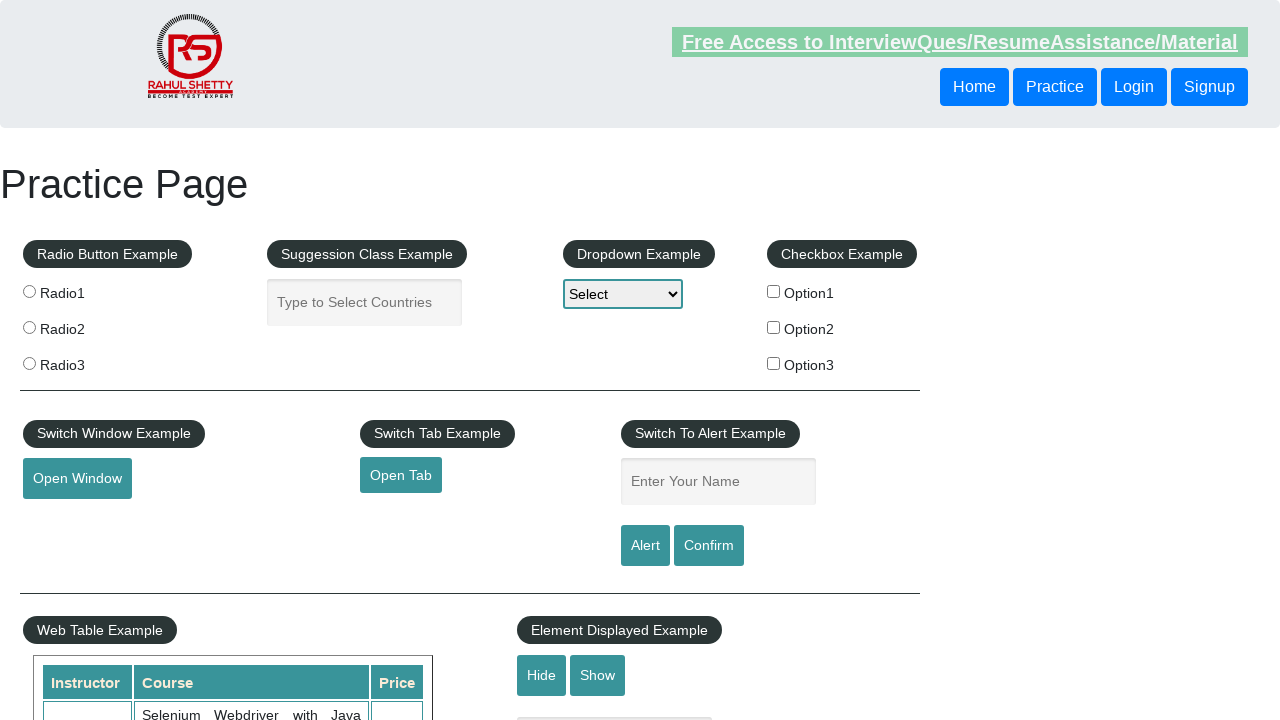

Clicked confirm button at (709, 546) on #confirmbtn
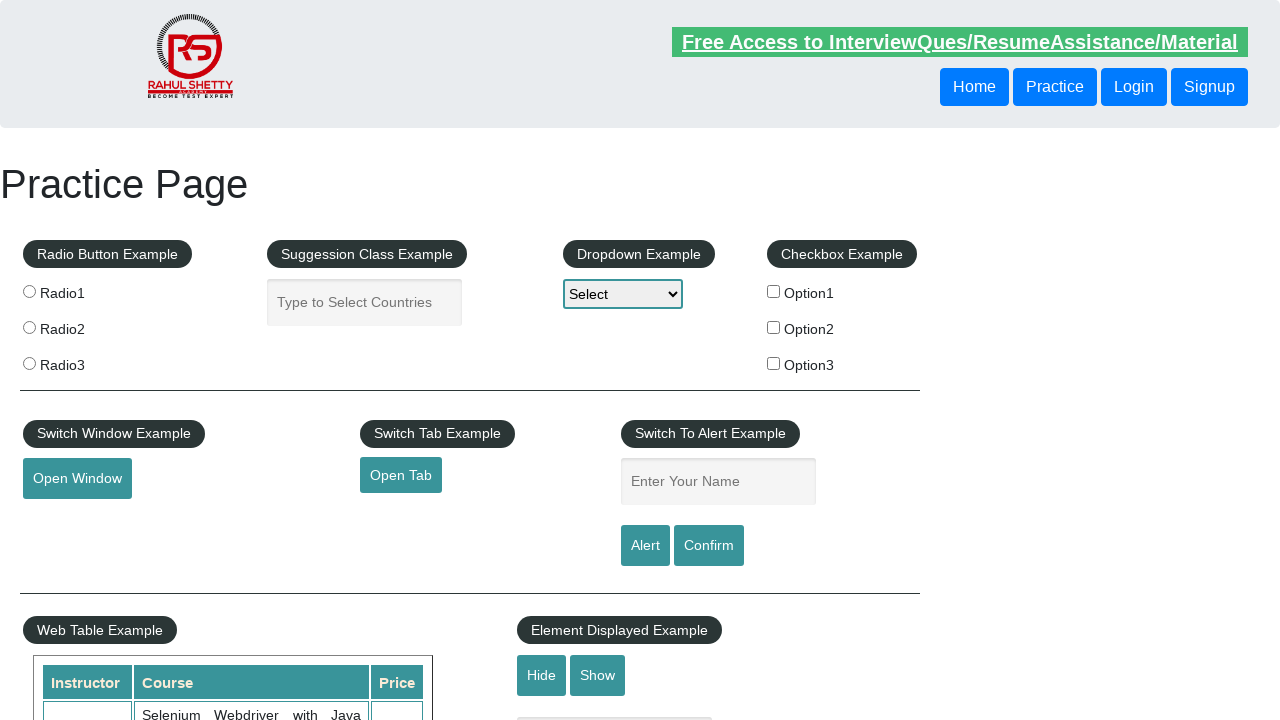

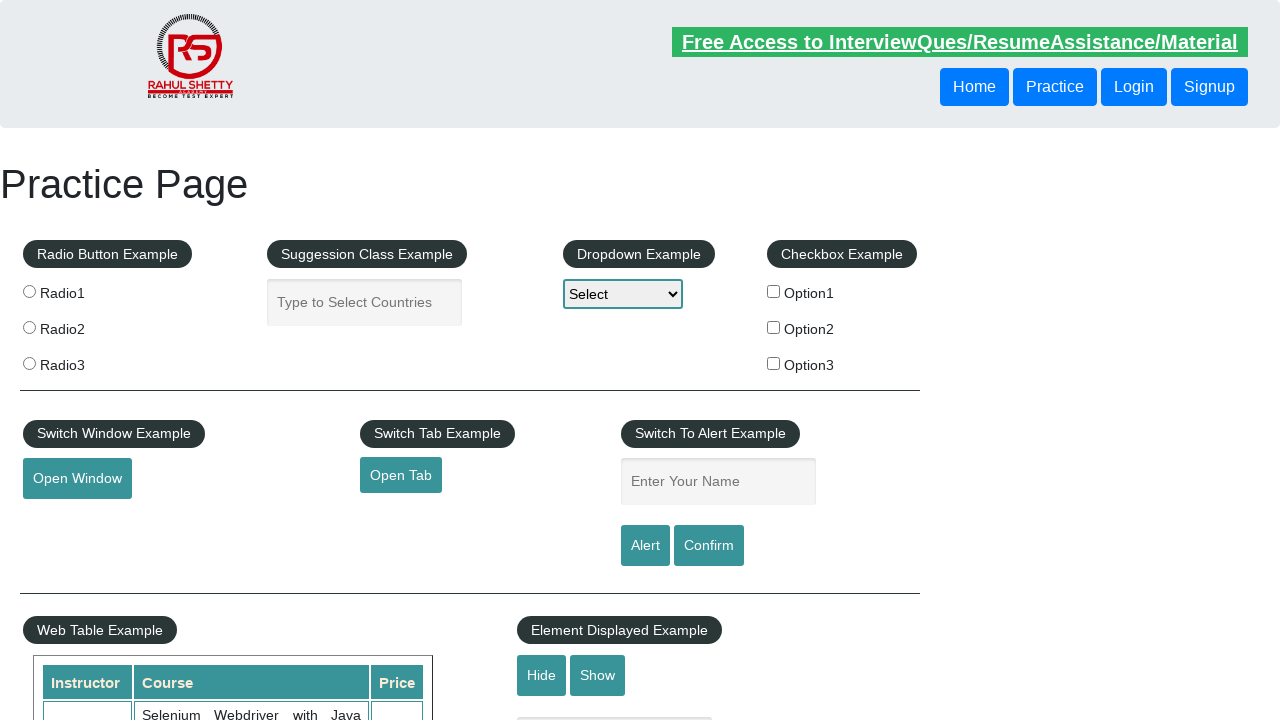